Tests selection state of radio buttons and checkboxes by clicking them and verifying their selected status

Starting URL: https://automationfc.github.io/basic-form/index.html

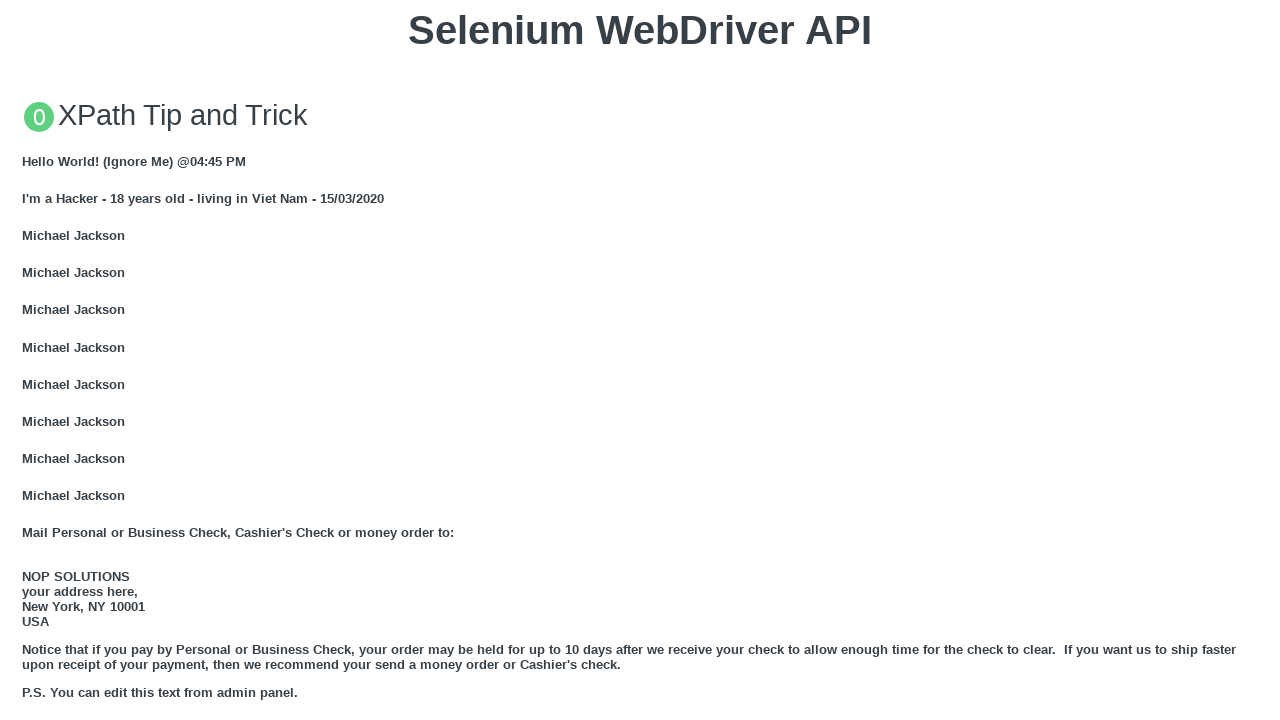

Clicked under_18 radio button at (28, 360) on input#under_18
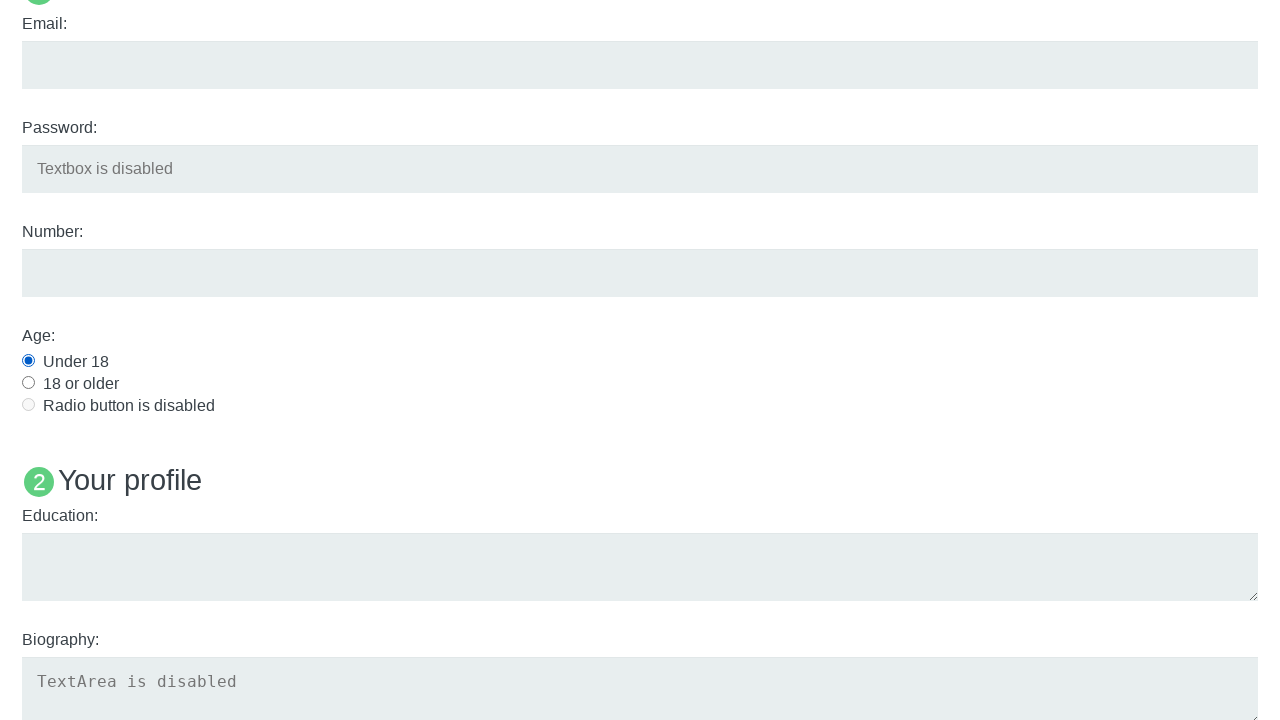

Verified under_18 radio button is selected
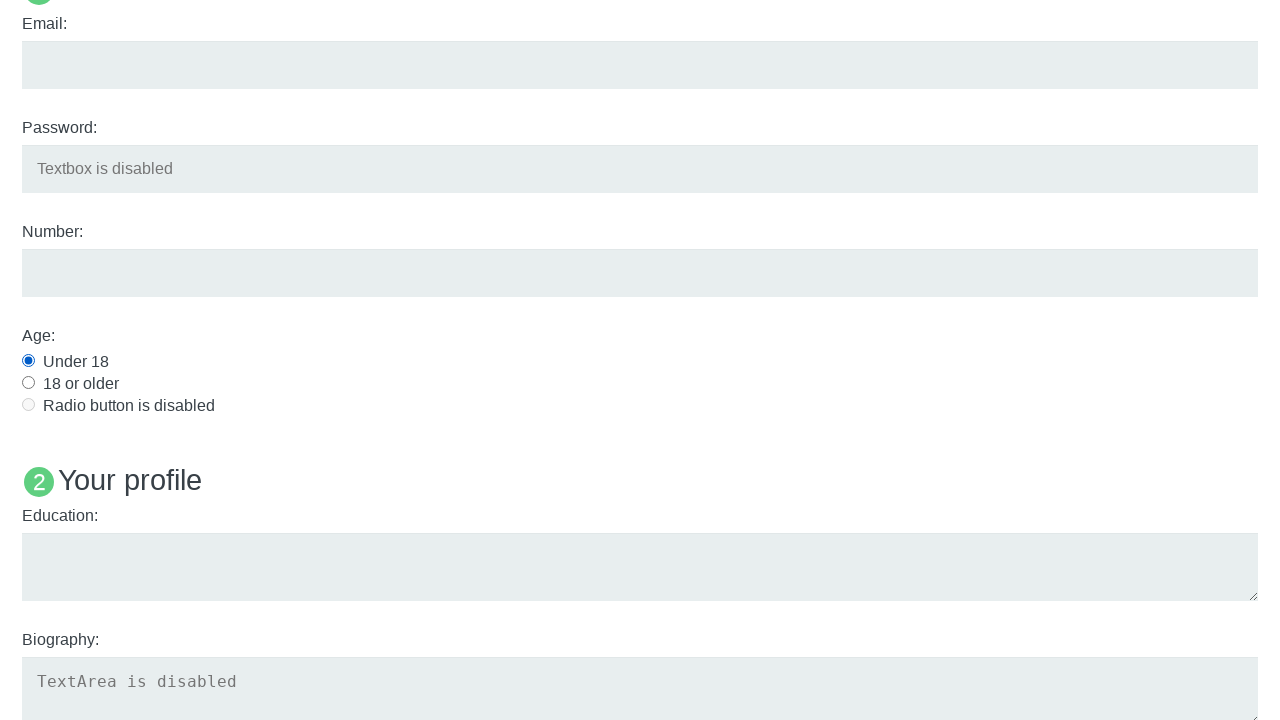

Clicked java checkbox to select it at (28, 361) on input#java
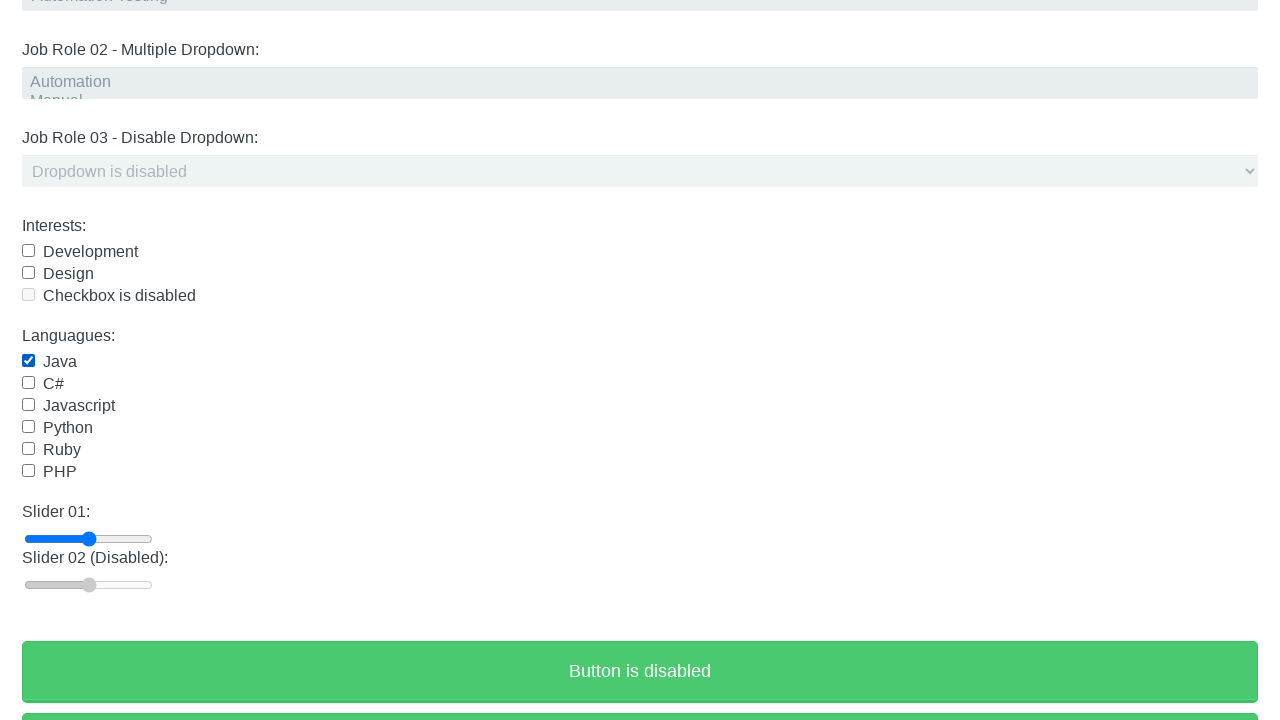

Verified java checkbox is selected
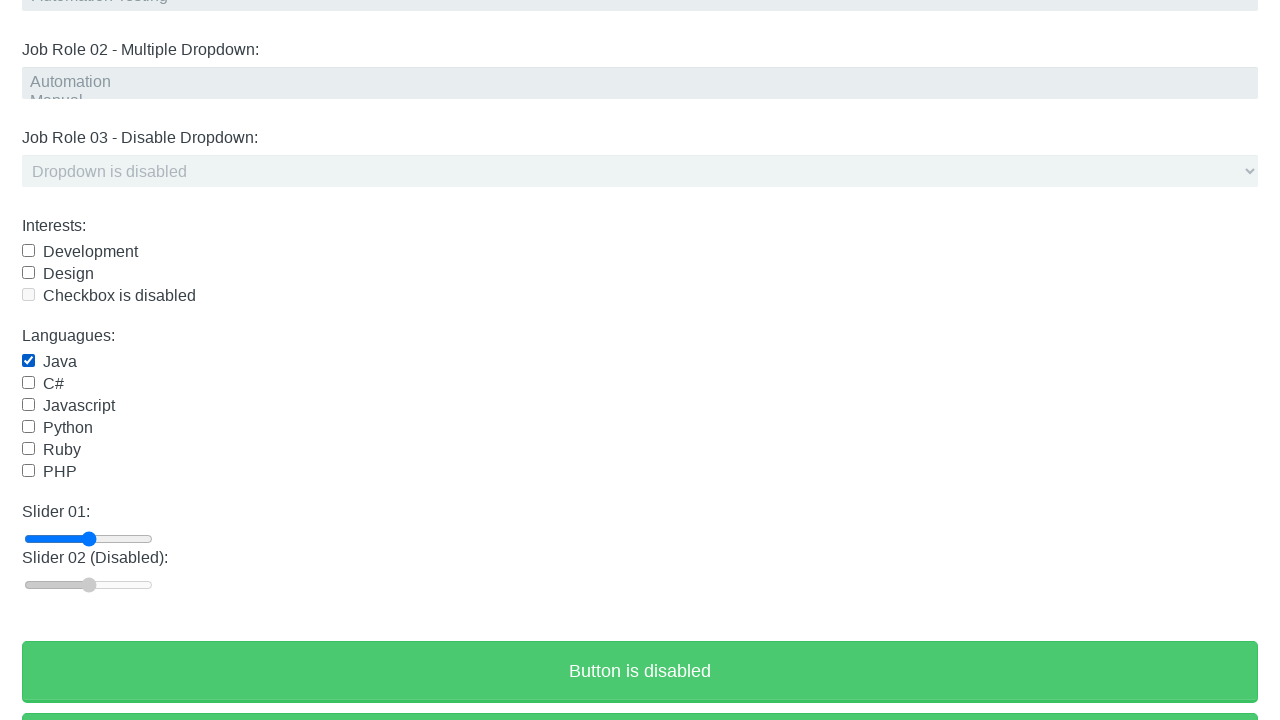

Waited 3000 milliseconds
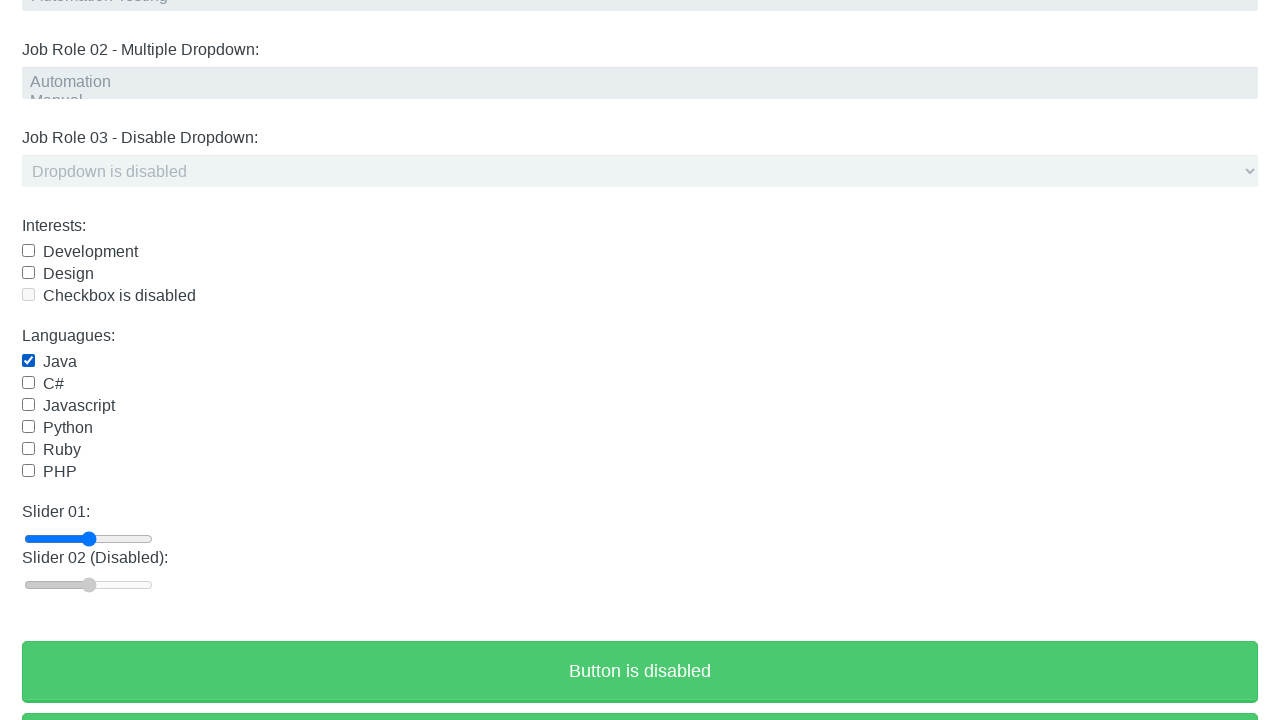

Clicked java checkbox again to deselect it at (28, 361) on input#java
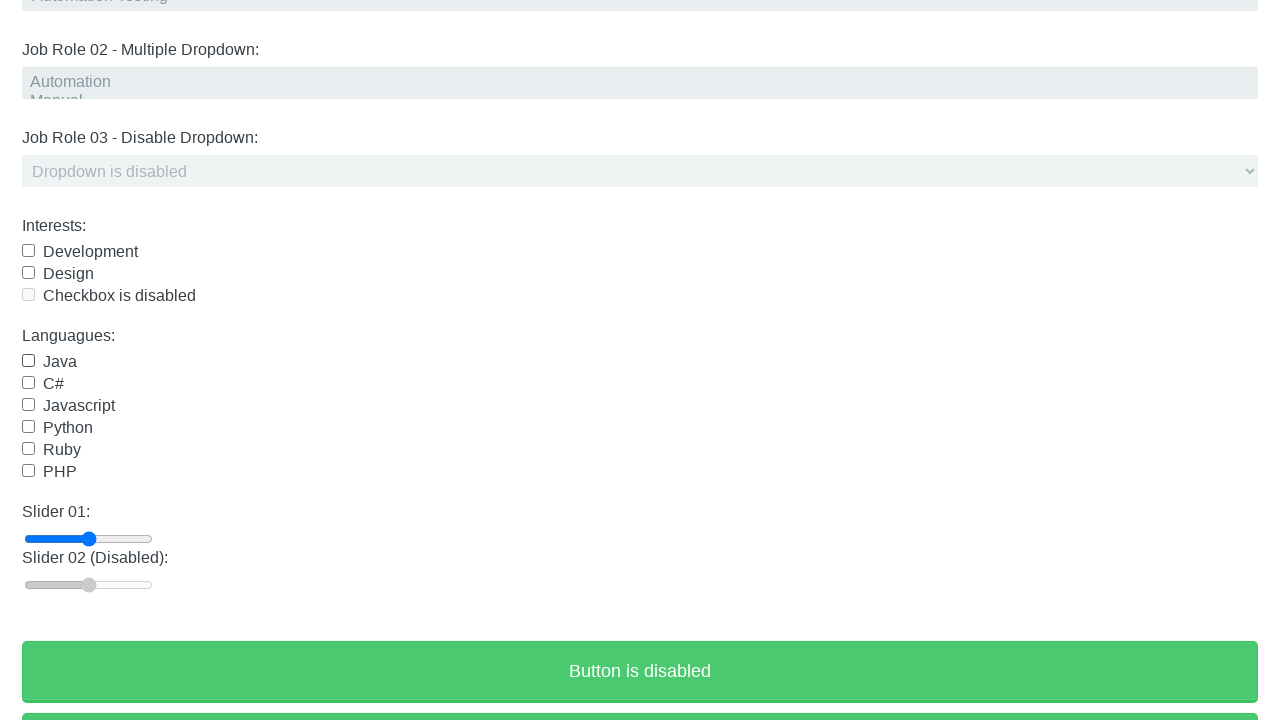

Verified under_18 radio button is still selected
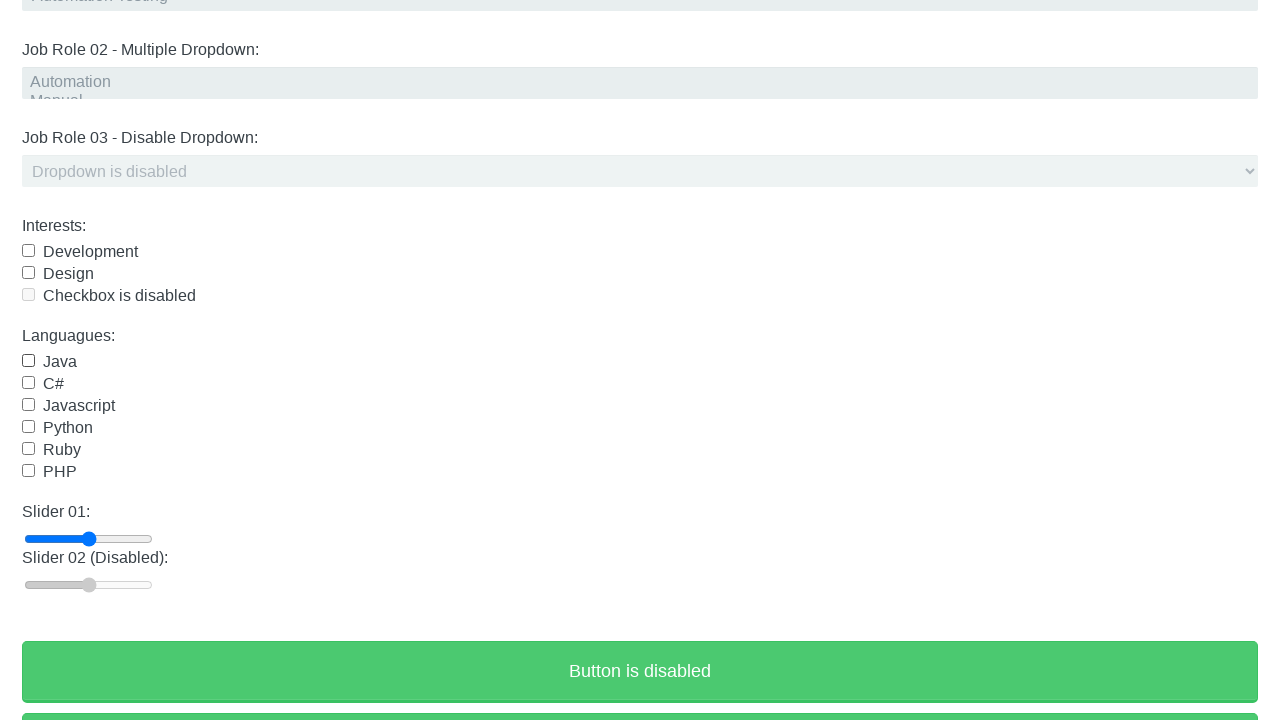

Verified java checkbox is now deselected
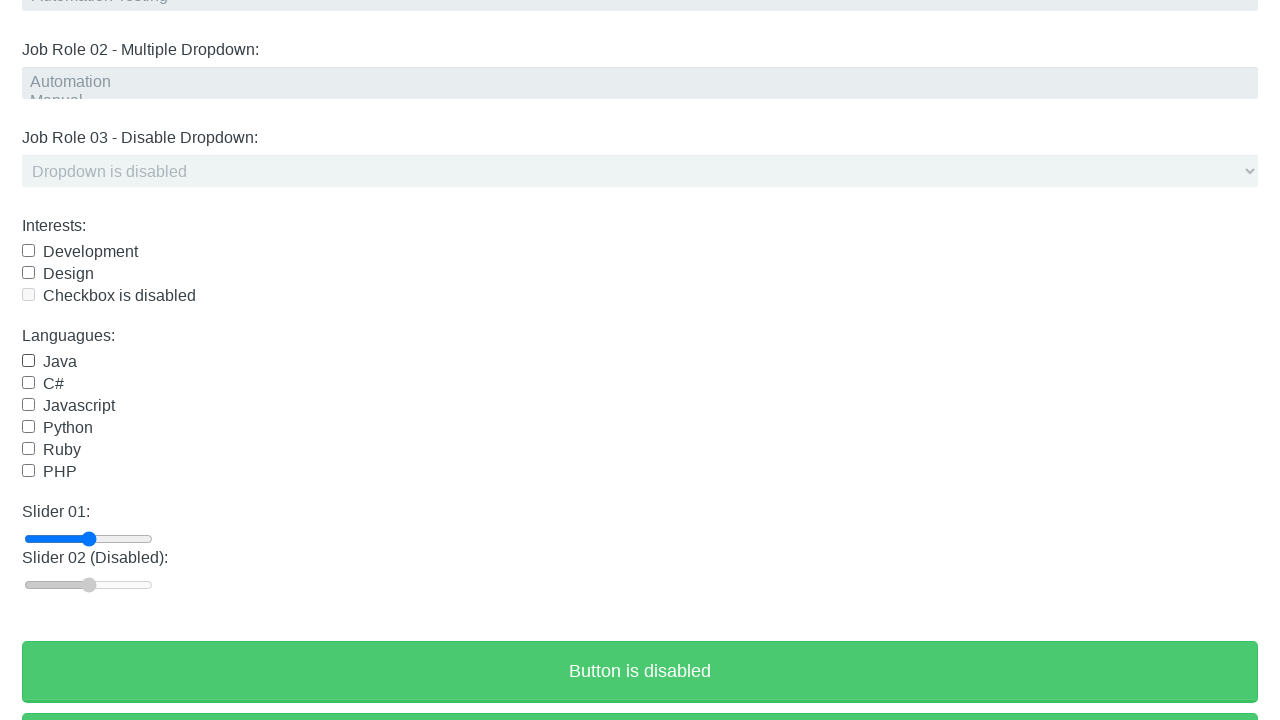

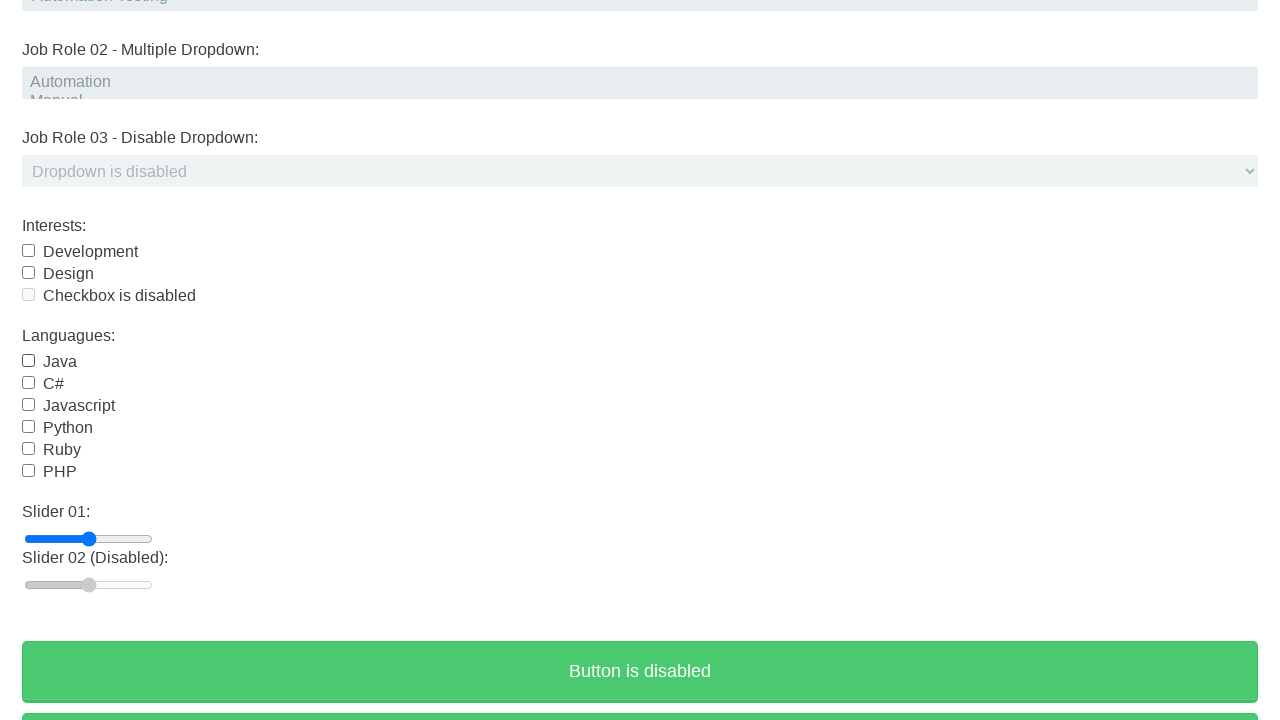